Tests a text box form by filling in user name, email, current address, and permanent address fields, then submitting the form.

Starting URL: https://demoqa.com/text-box

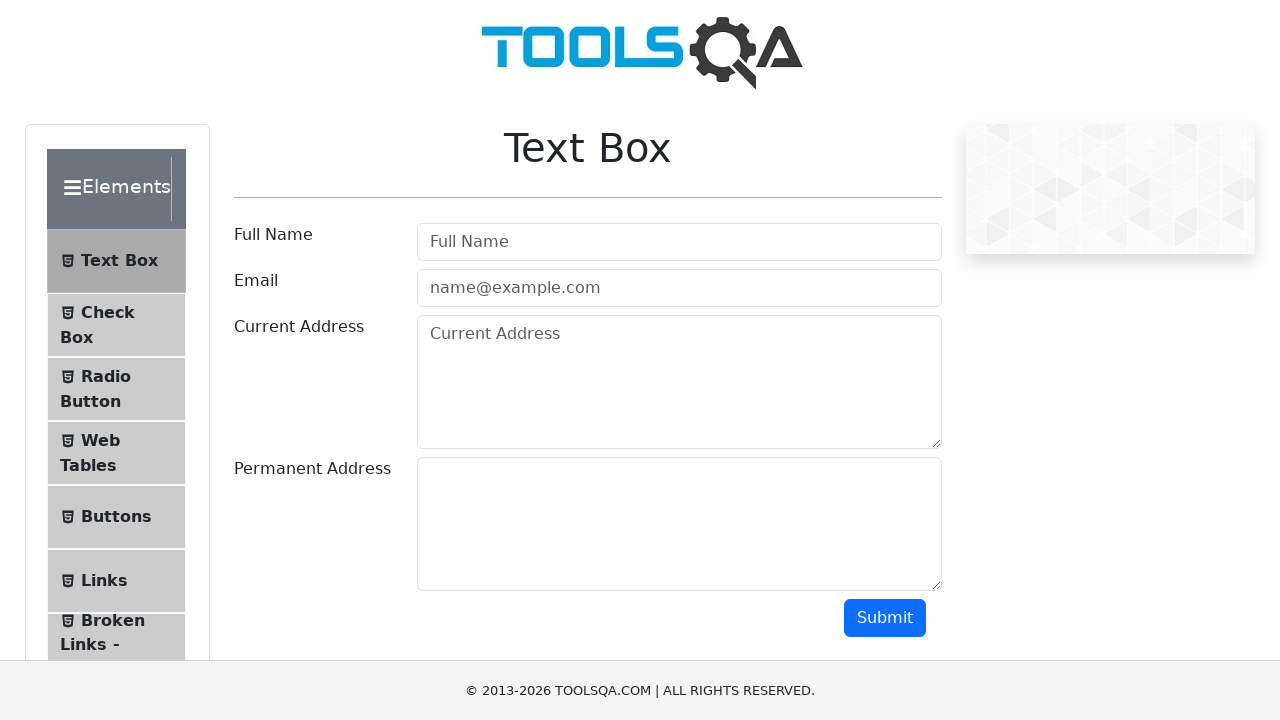

Filled user name field with 'Rakesh' on #userName
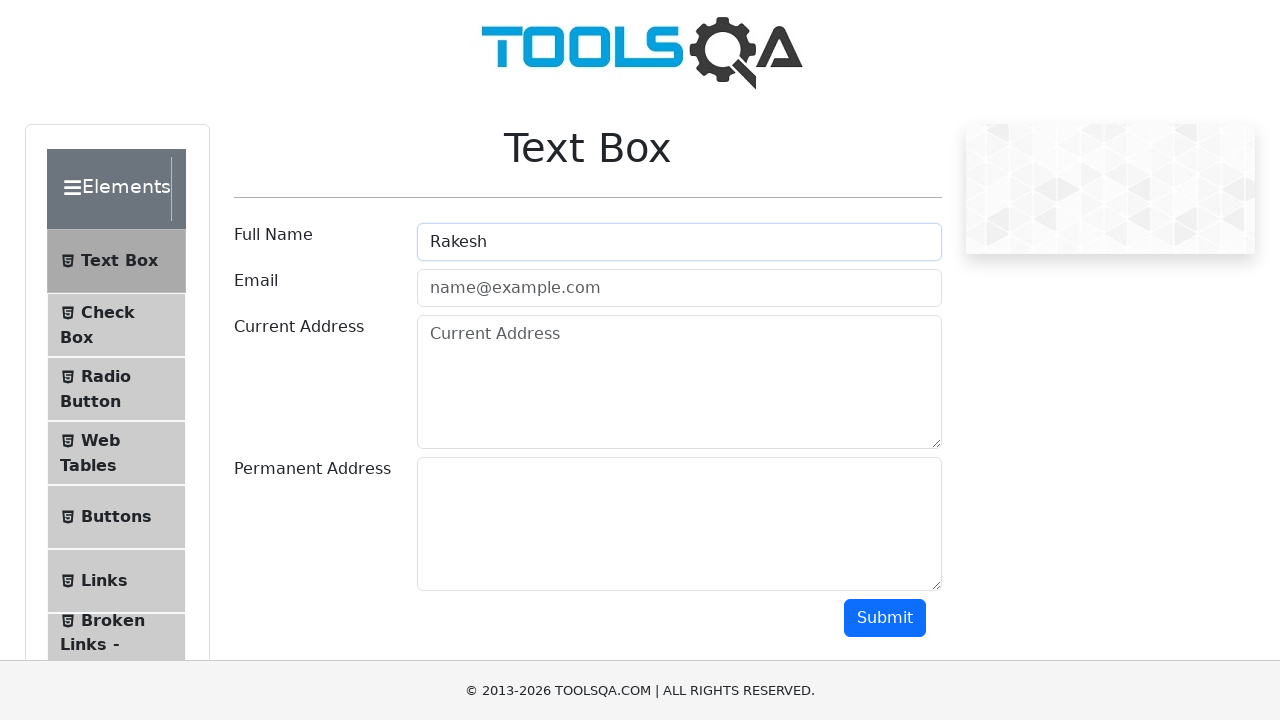

Filled email field with 'rakesh@gmail.com' on #userEmail
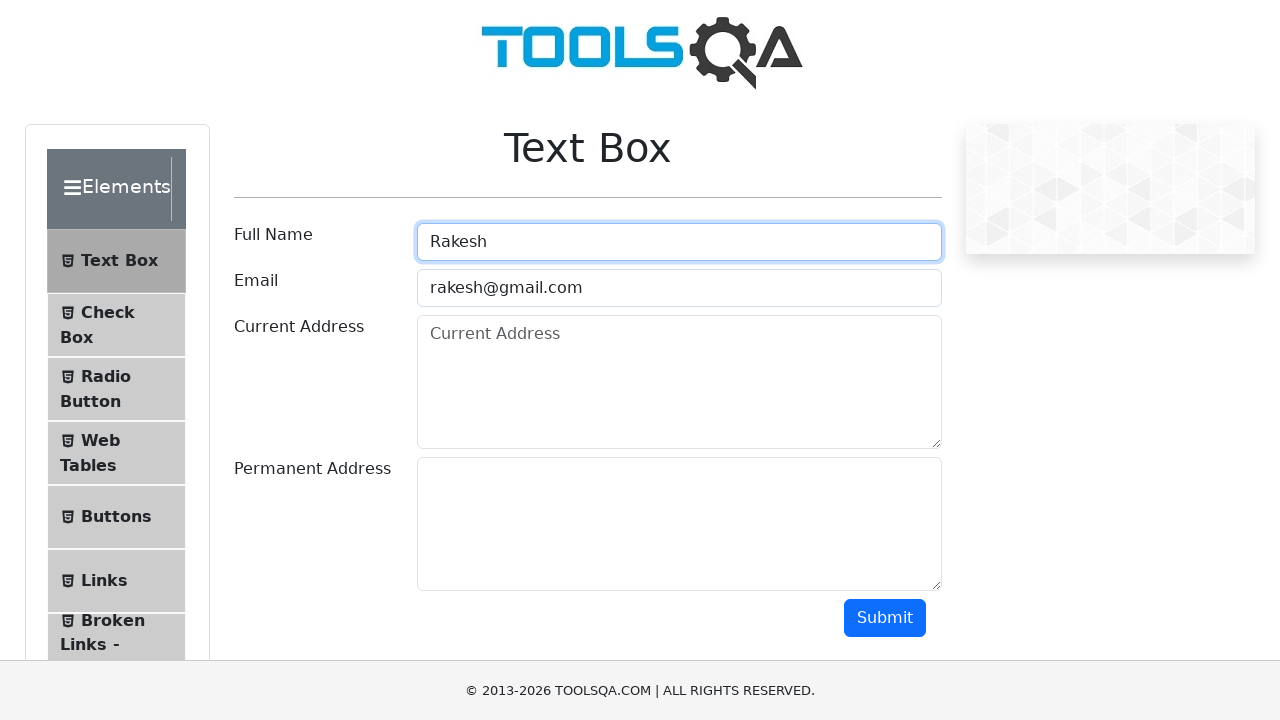

Filled current address field with 'Hassan' on #currentAddress
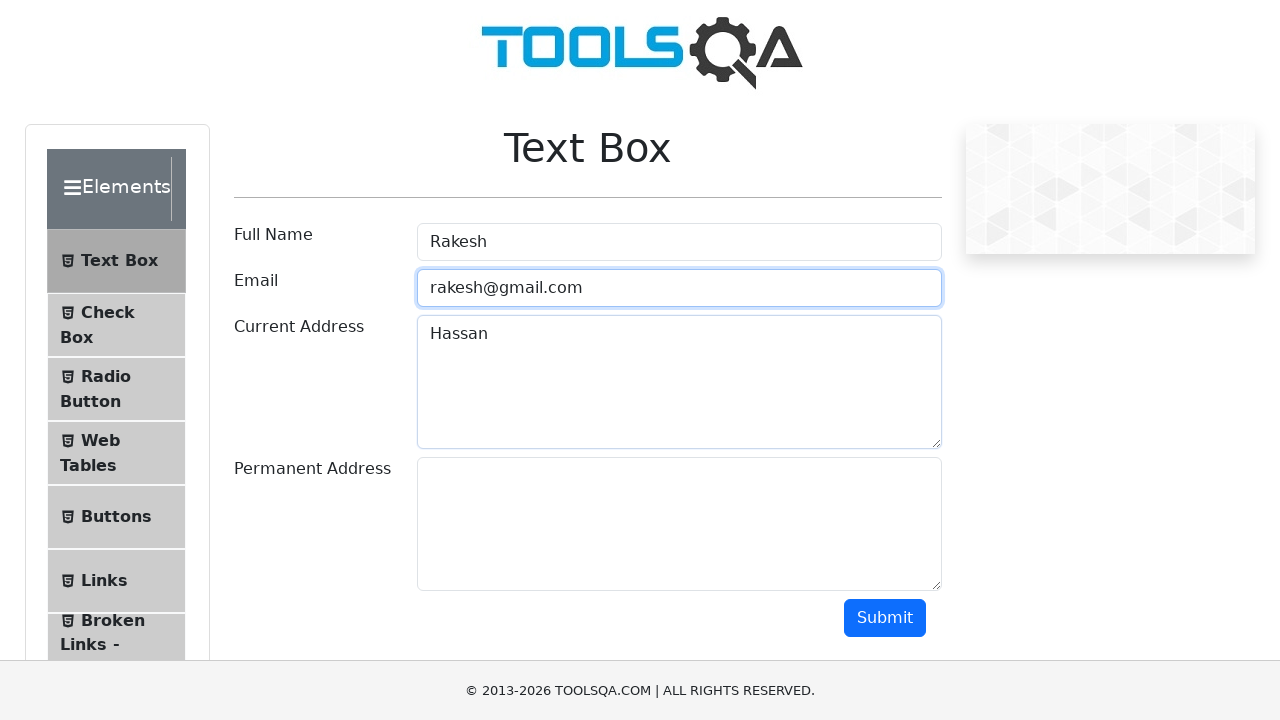

Filled permanent address field with 'Hirisave' on #permanentAddress
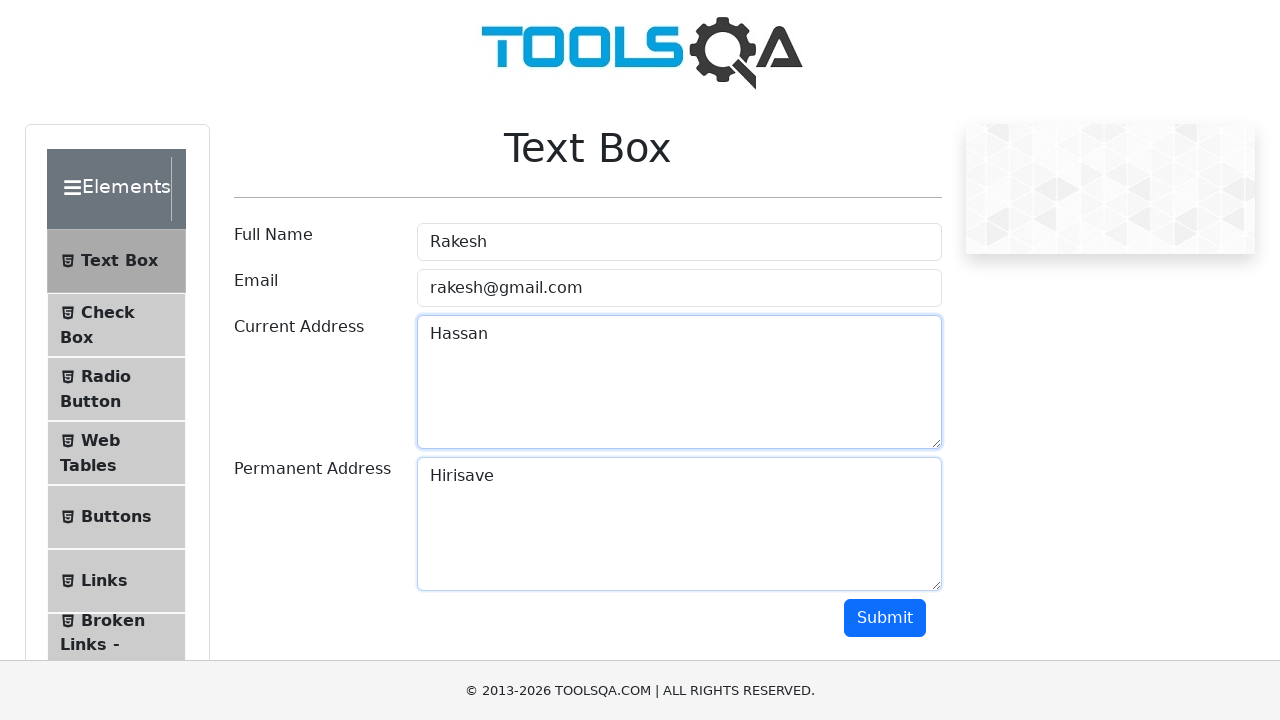

Scrolled down 300 pixels to reveal submit button
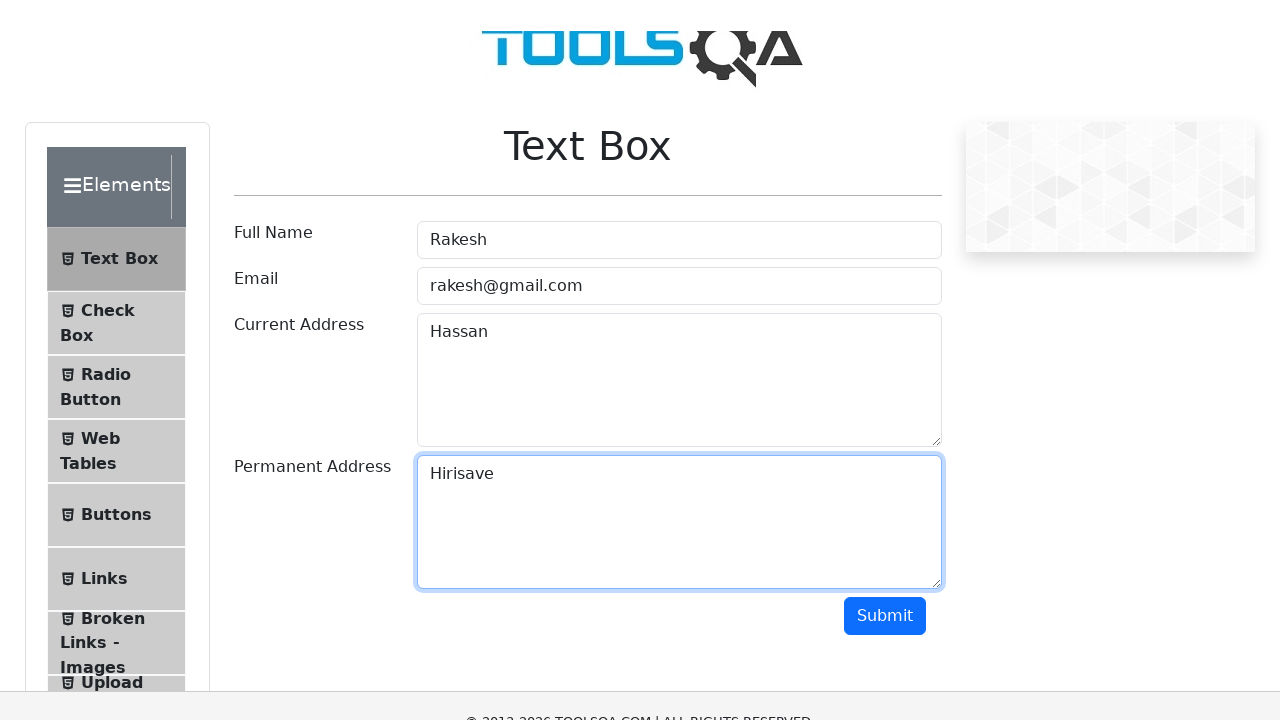

Clicked submit button to submit the form at (885, 318) on #submit
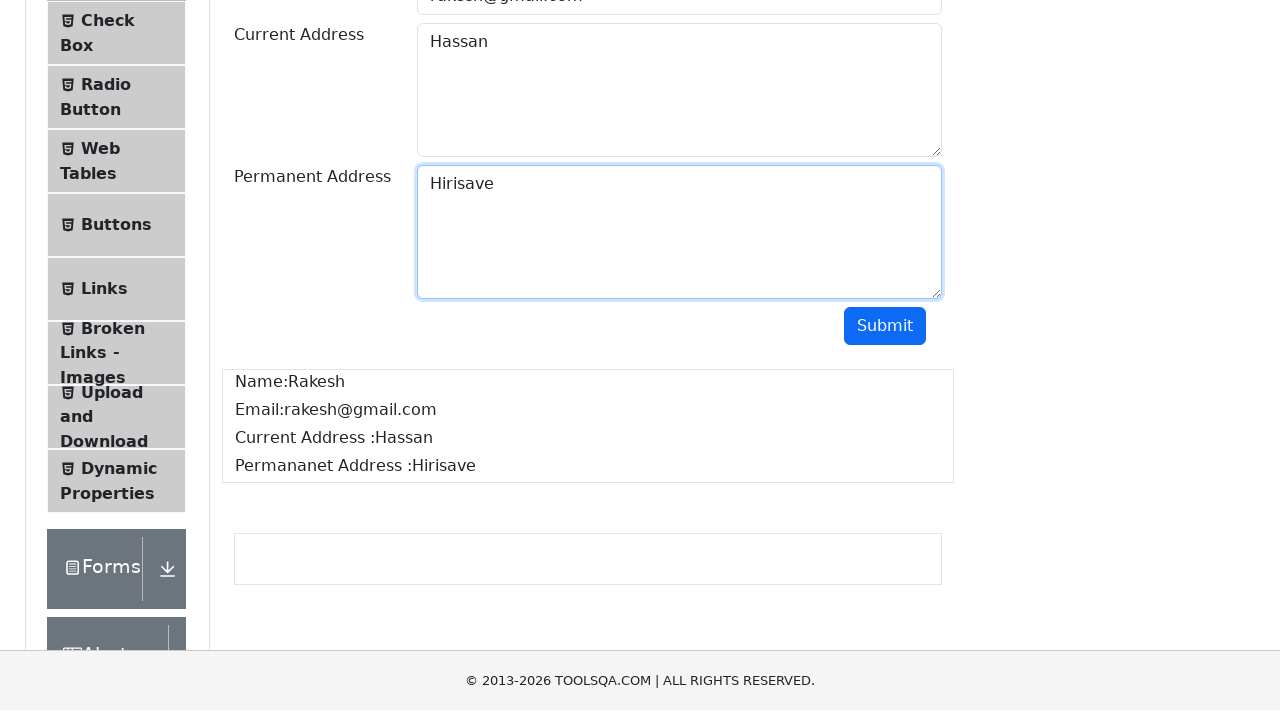

Form output displayed successfully
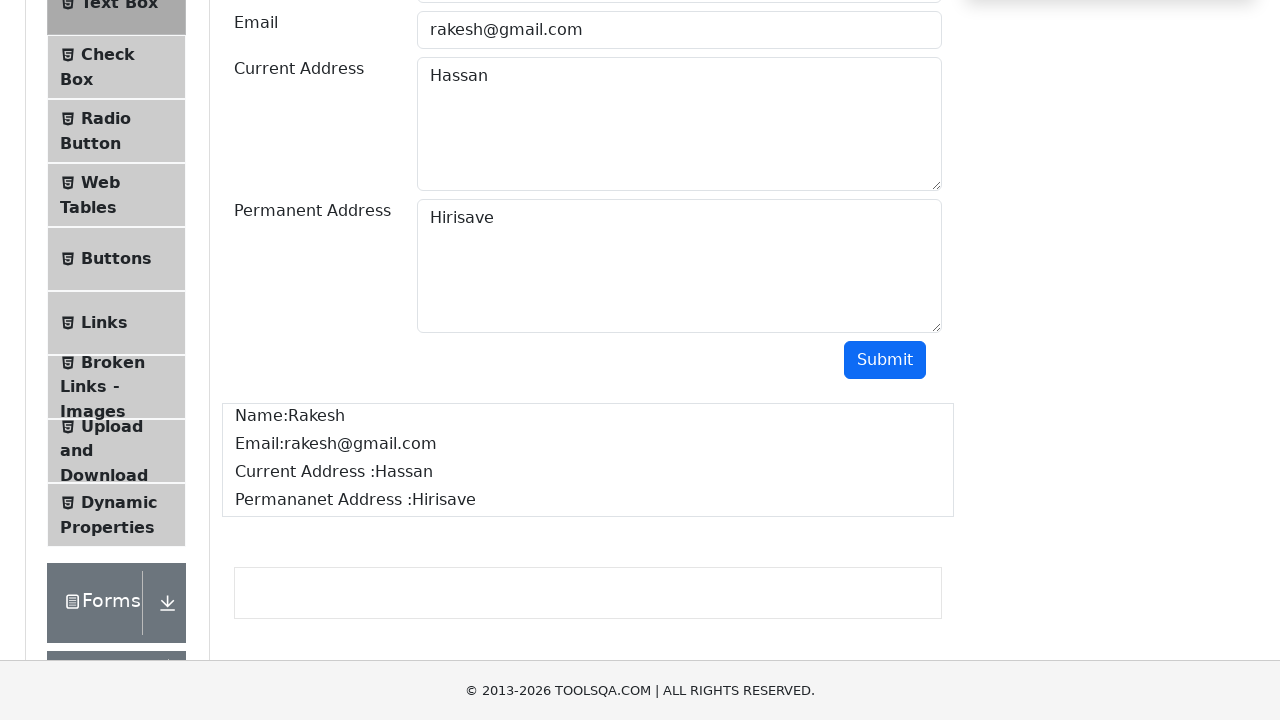

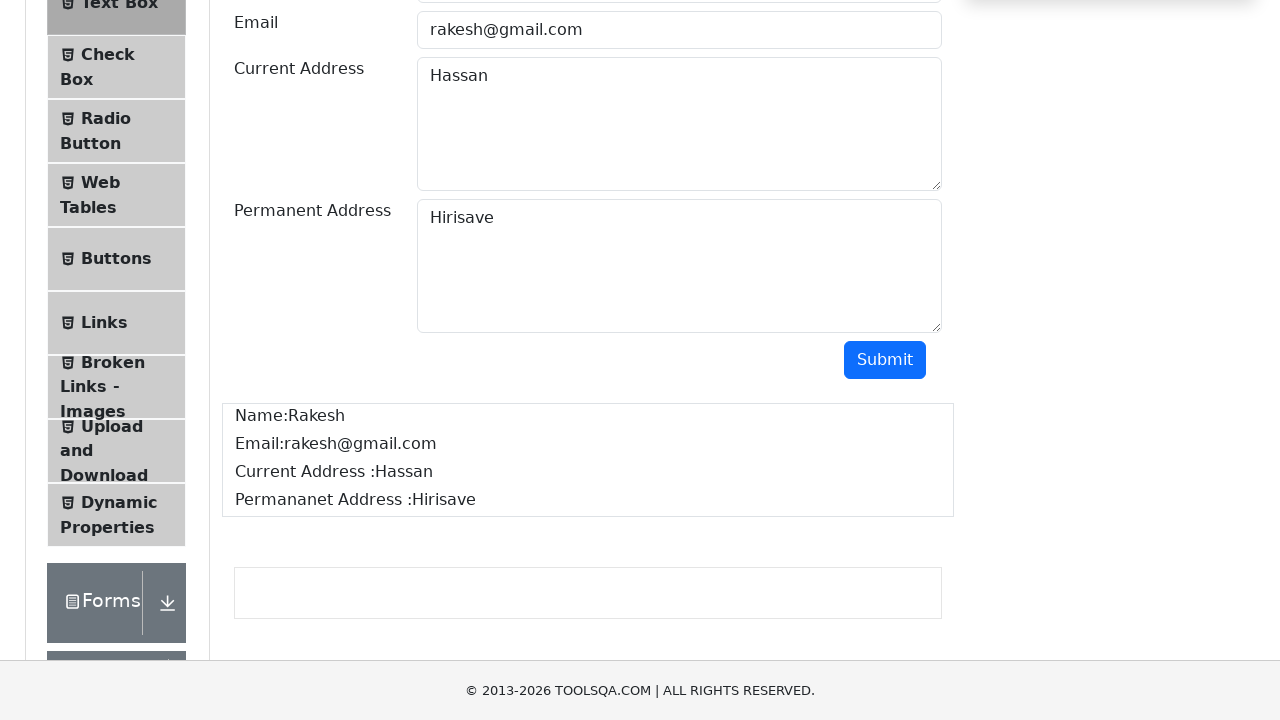